Tests dynamic loading page where an element is rendered after loading, clicks a start button, waits for the finish element to appear, and verifies the text content.

Starting URL: http://the-internet.herokuapp.com/dynamic_loading/2

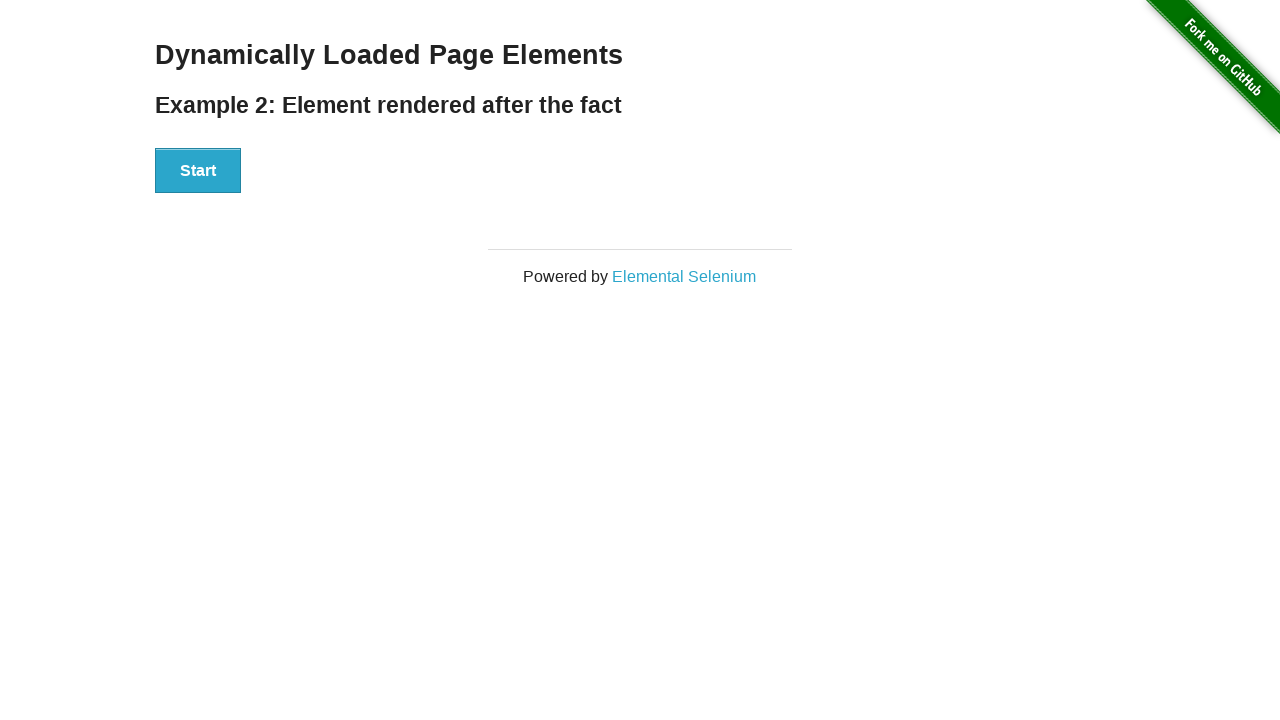

Navigated to dynamic loading example 2 page
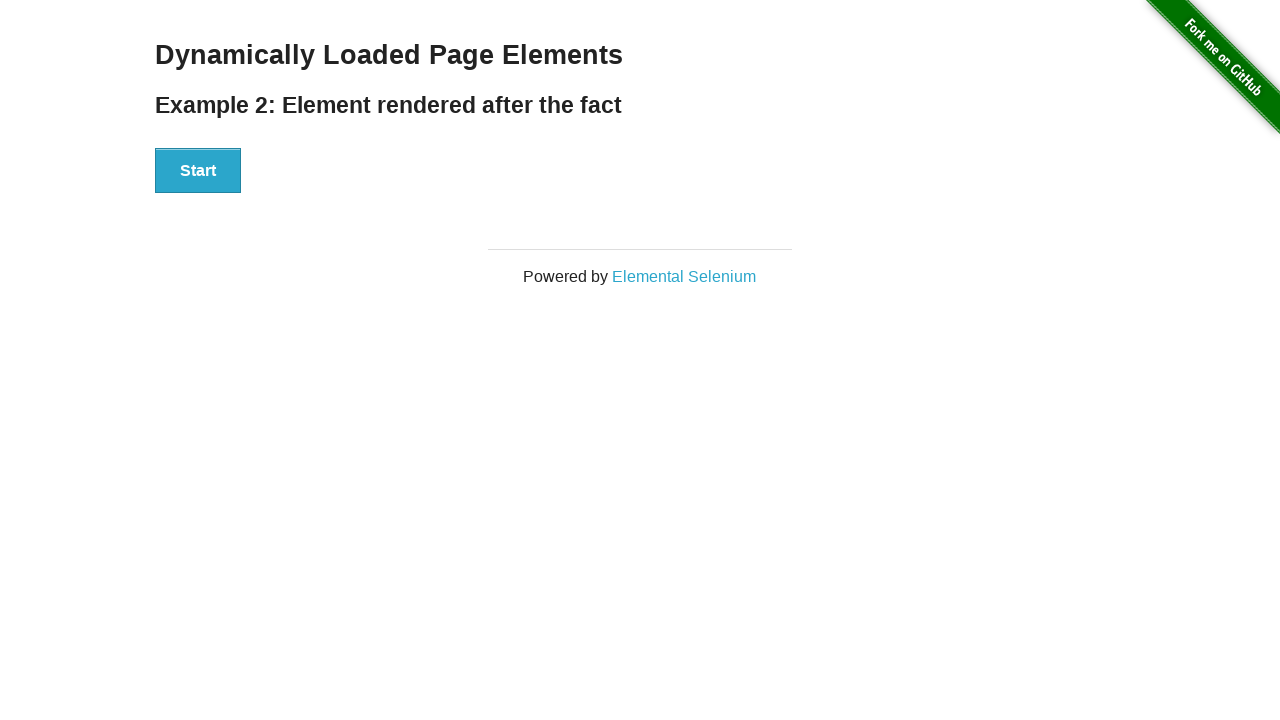

Clicked the Start button at (198, 171) on #start button
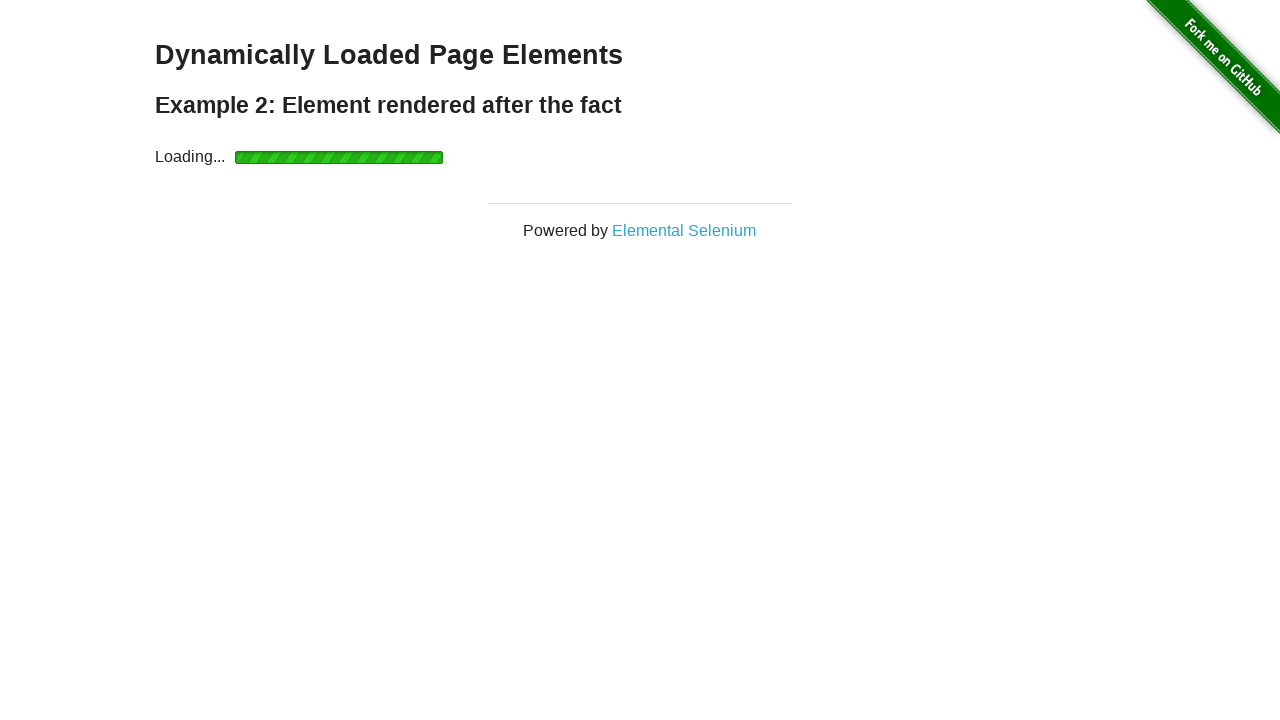

Finish element appeared after loading
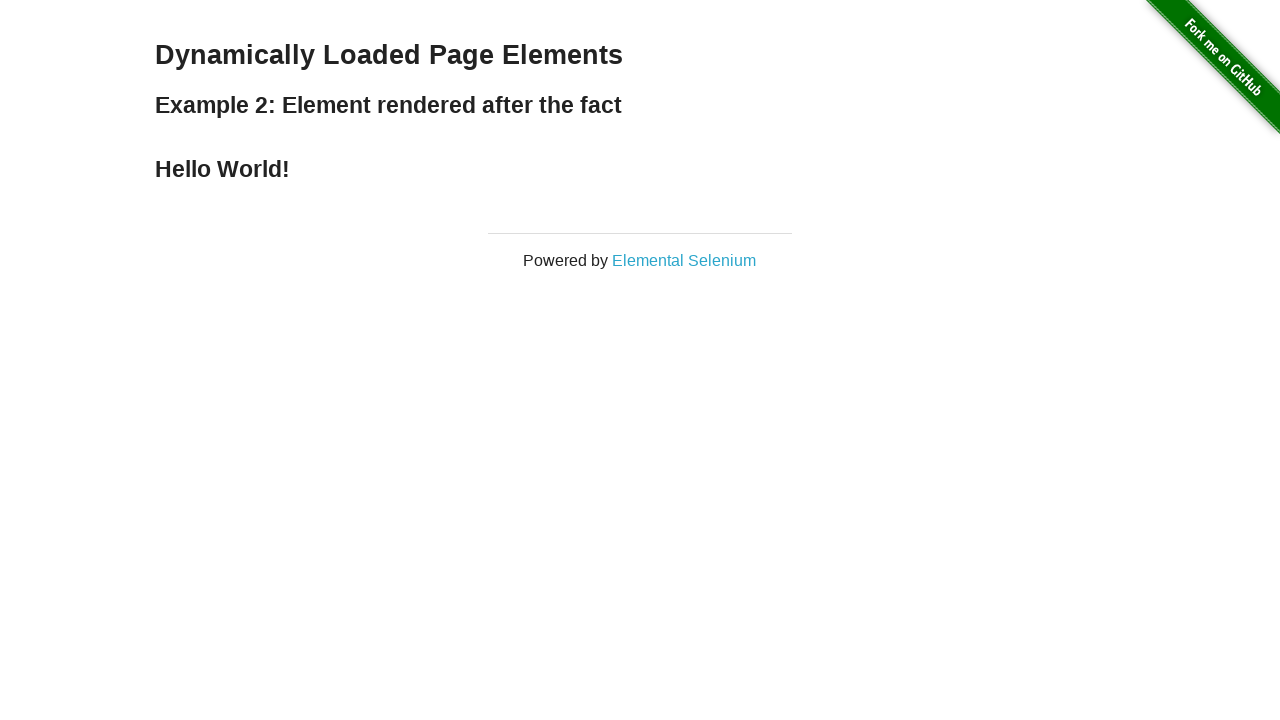

Verified finish element contains 'Hello World!' text
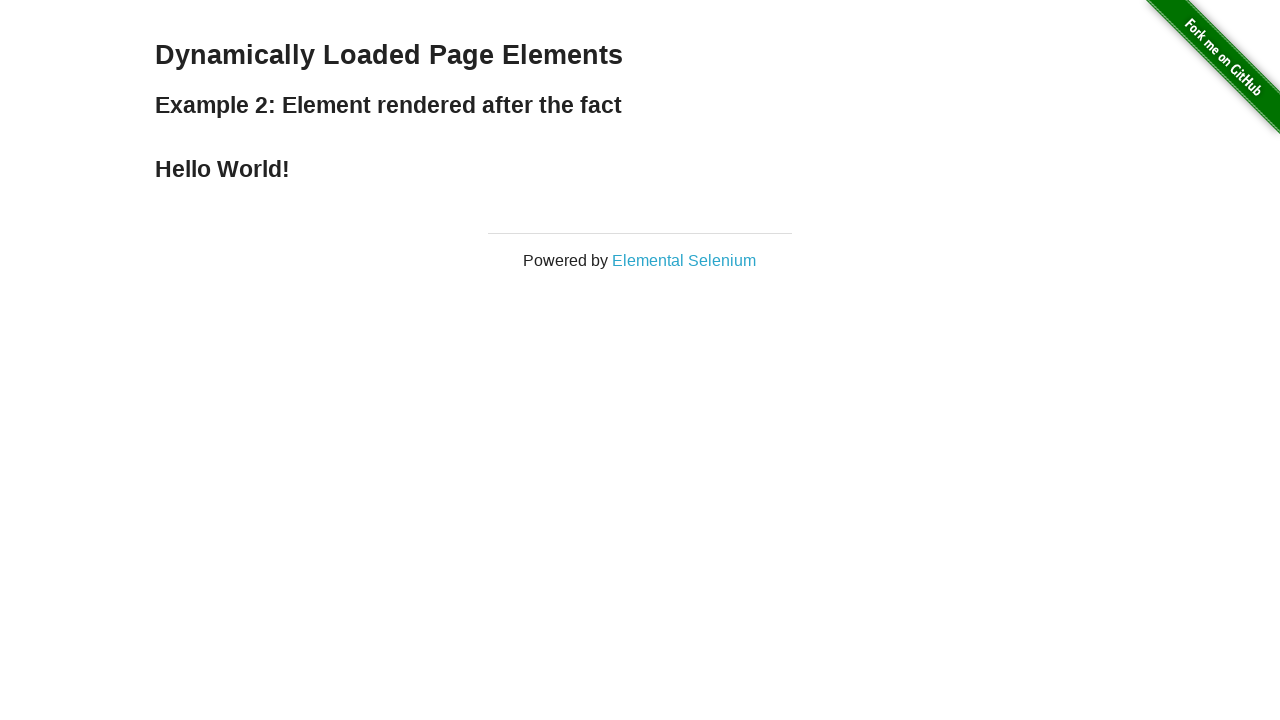

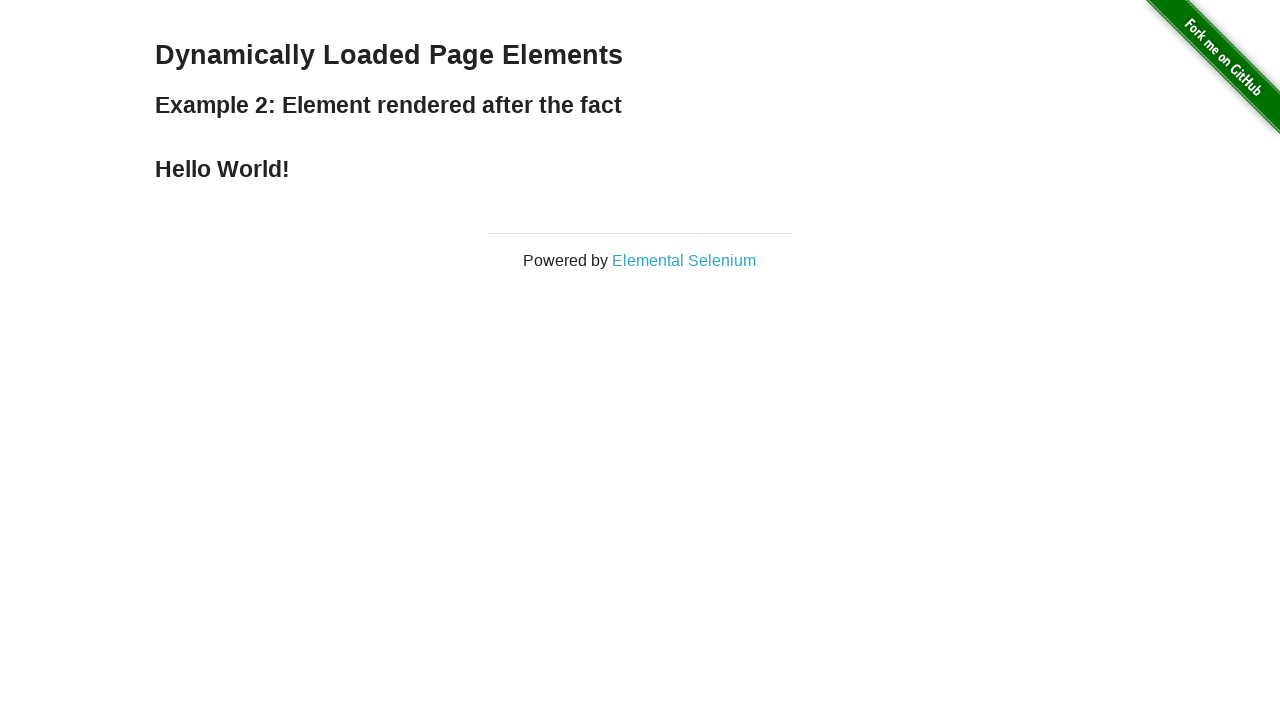